Tests nested iframe interaction by switching through multiple frames and filling an email input field

Starting URL: https://demoapps.qspiders.com/ui/frames/nested?sublist=1

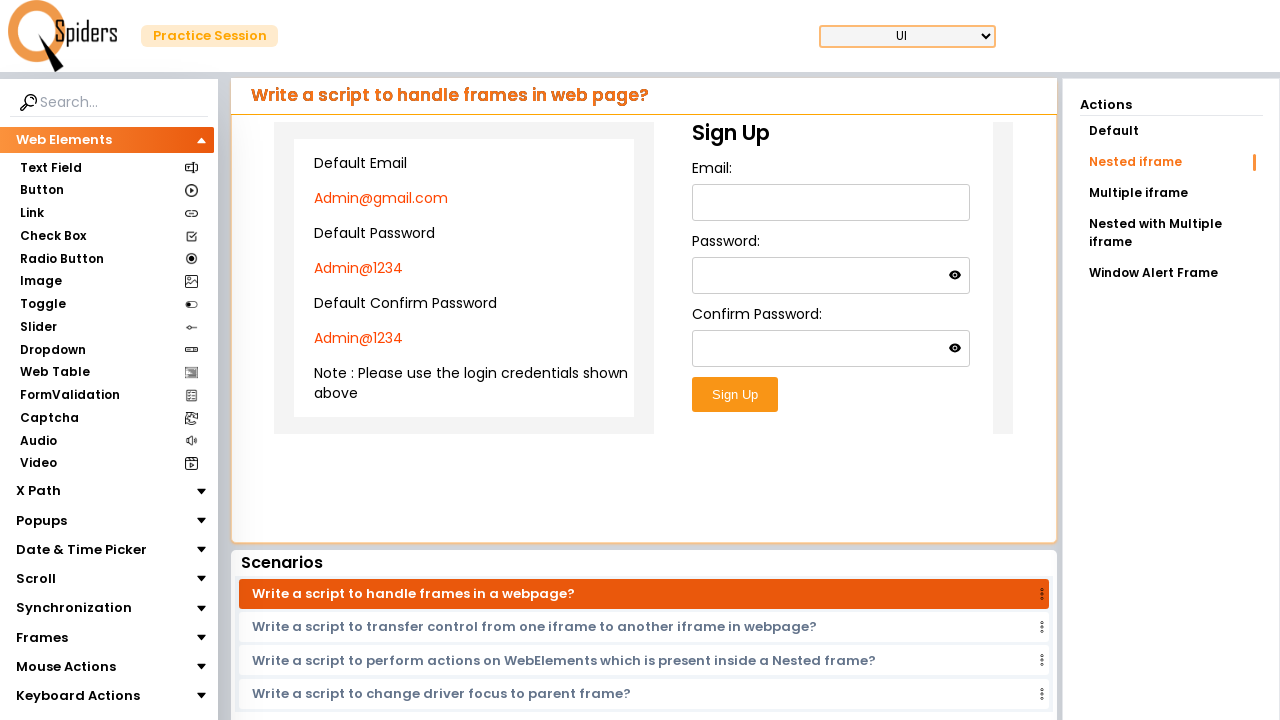

Waited for parent iframe to be available
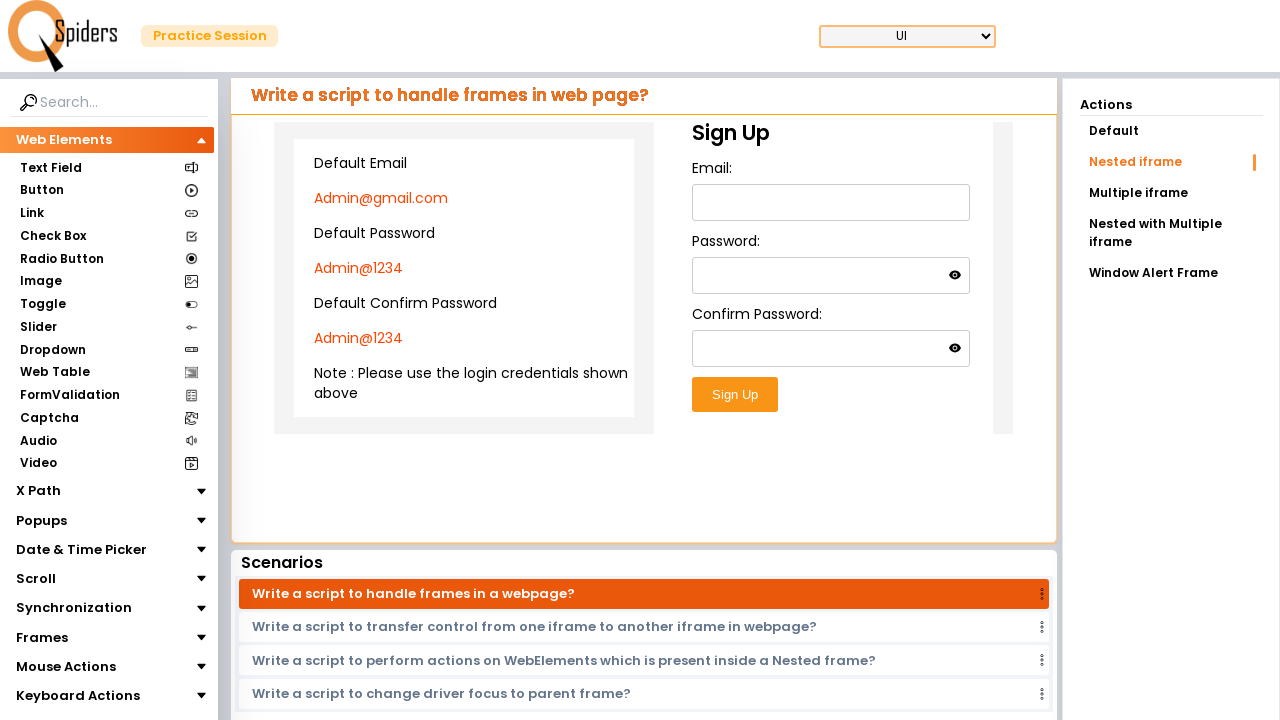

Located parent iframe element
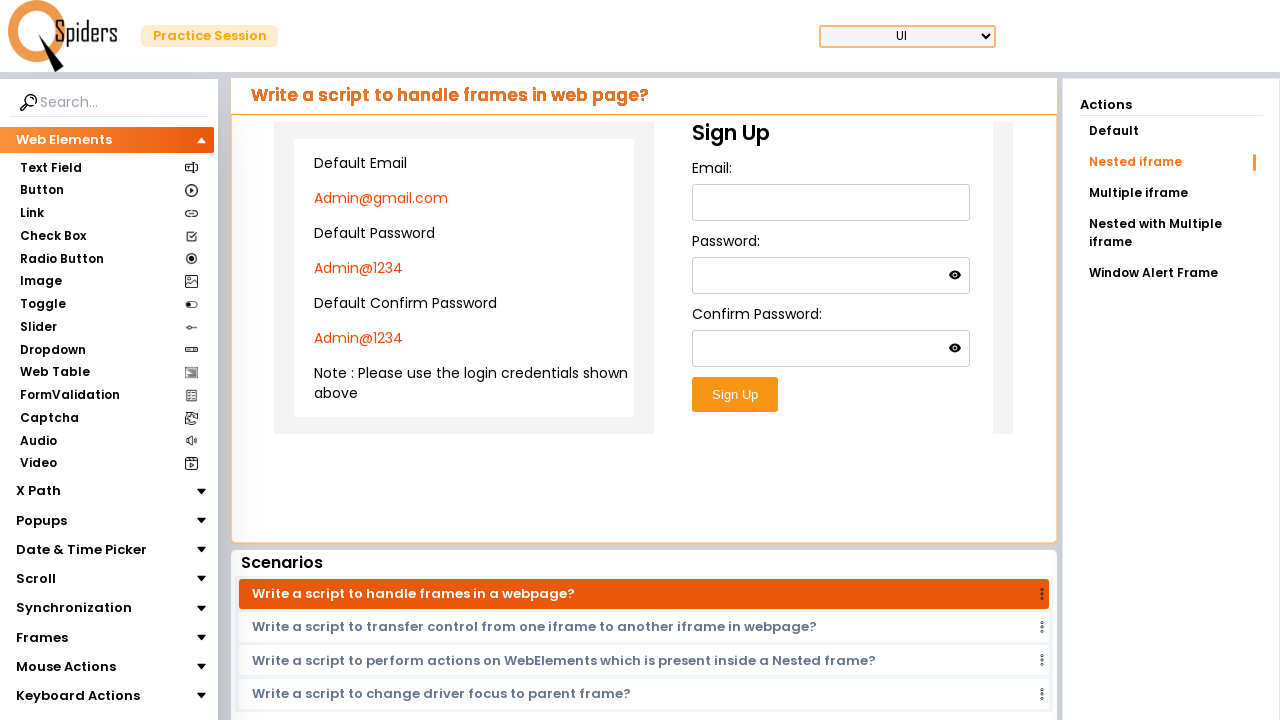

Located first child iframe within parent frame
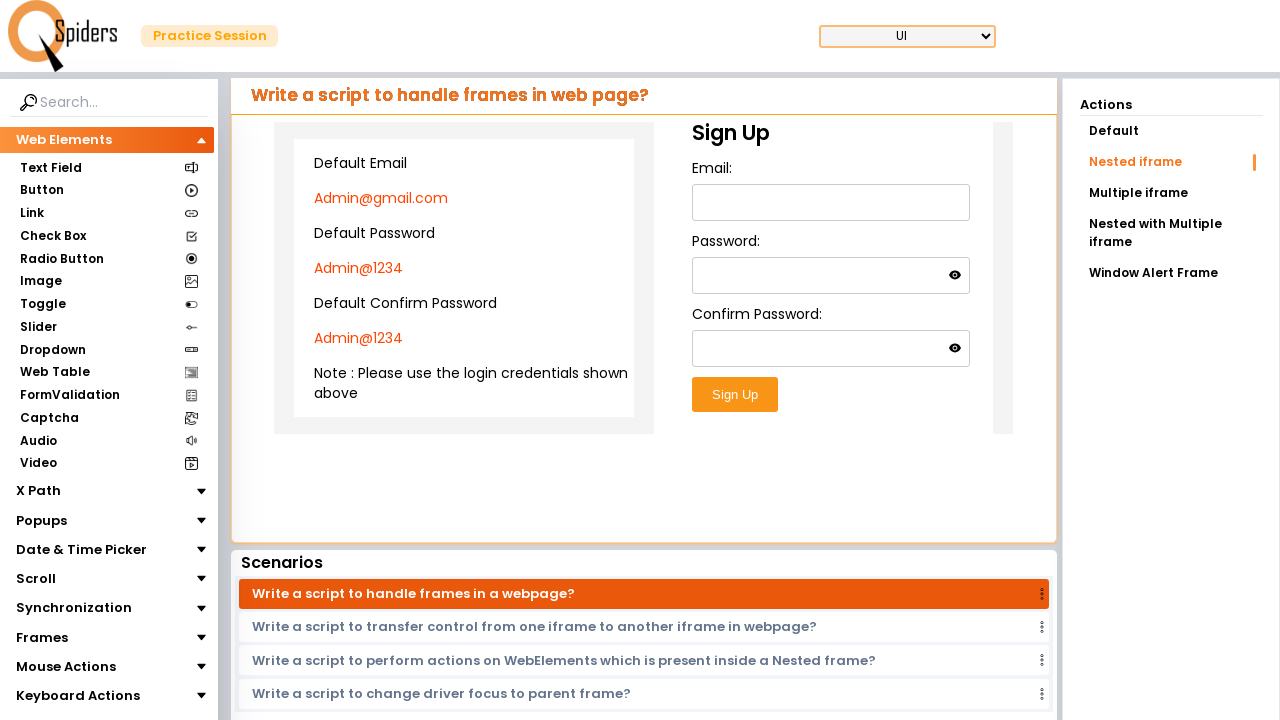

Filled email input field with 'testuser247@example.com' in nested iframe on iframe.w-full.h-96 >> internal:control=enter-frame >> iframe >> nth=0 >> interna
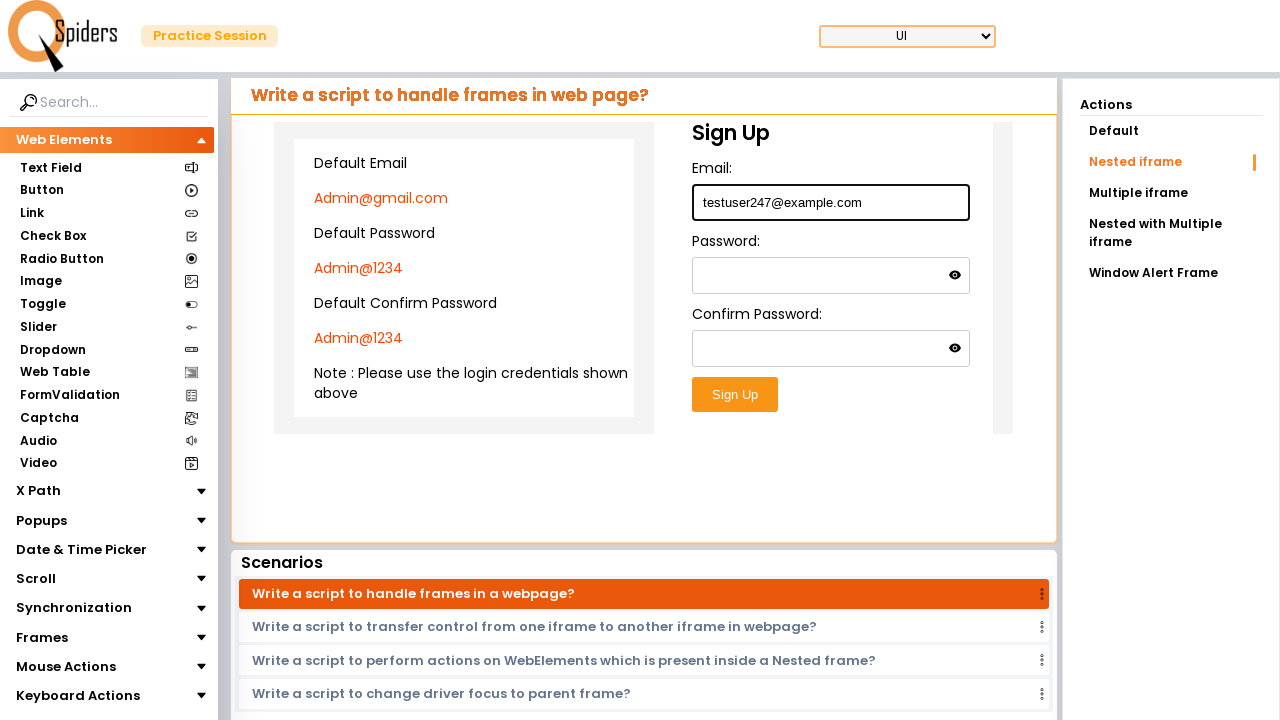

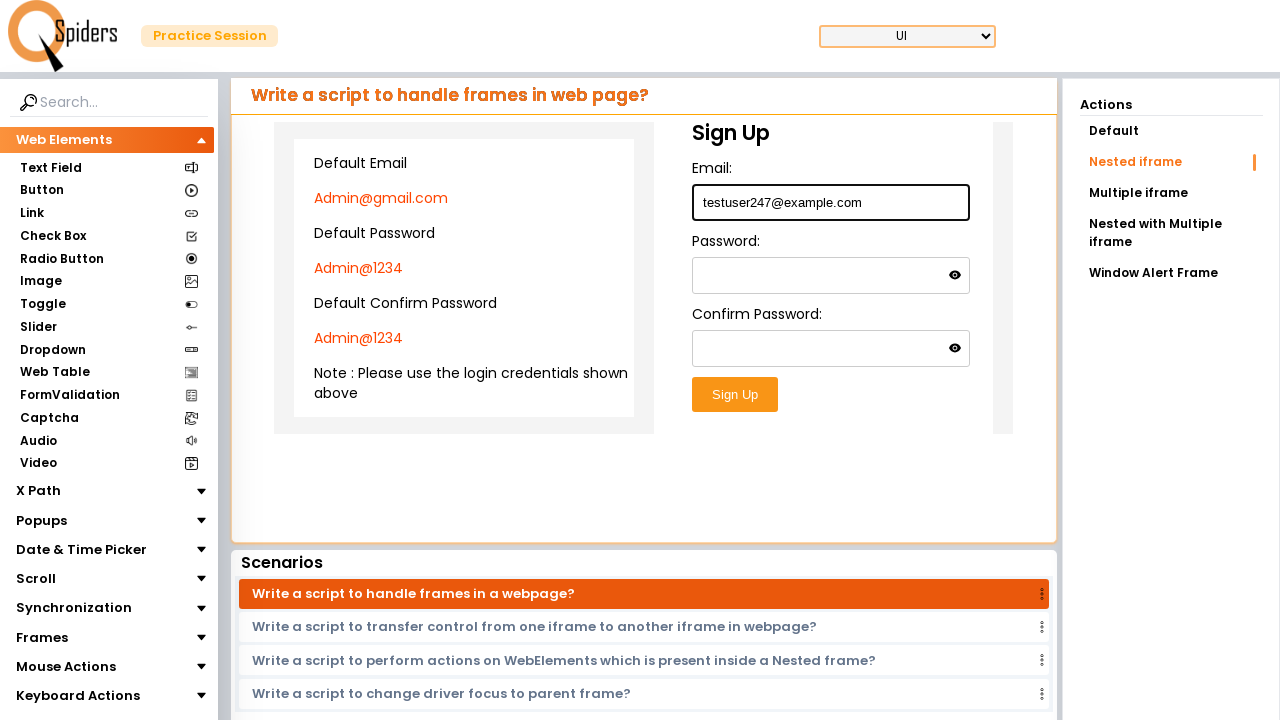